Tests a mobile match-up game page by navigating to it with mobile viewport settings and waiting for the game to load, verifying that game cards and layout render correctly.

Starting URL: https://edu-create.vercel.app/games/match-up-game/?activityId=cmh93tjuh0001l404hszkdf94&customVocabulary=true

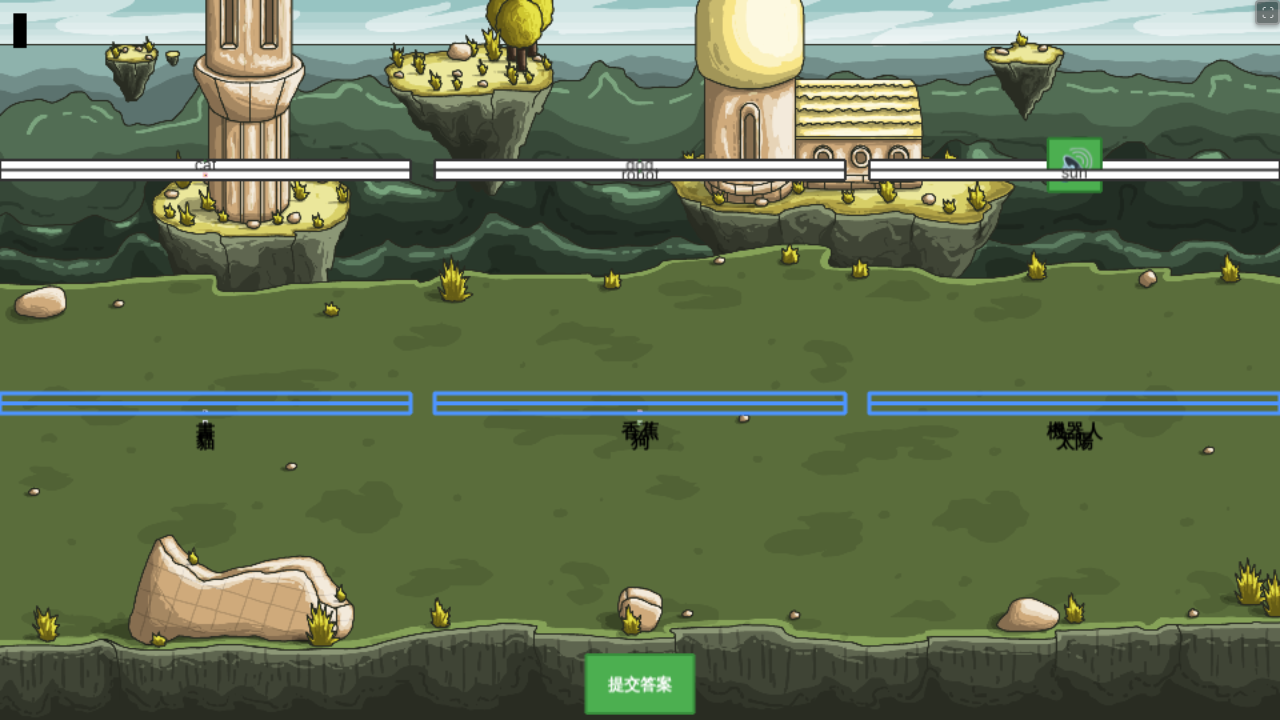

Game page reached network idle state
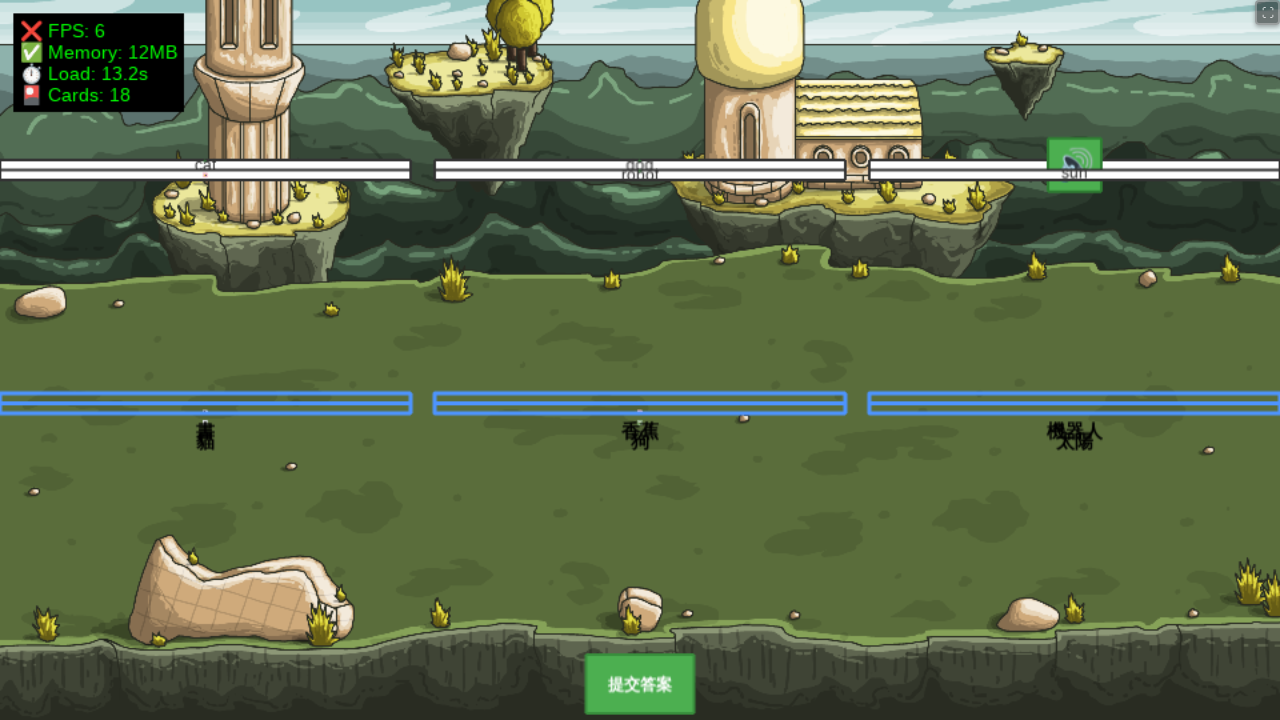

Waited 5 seconds for game initialization
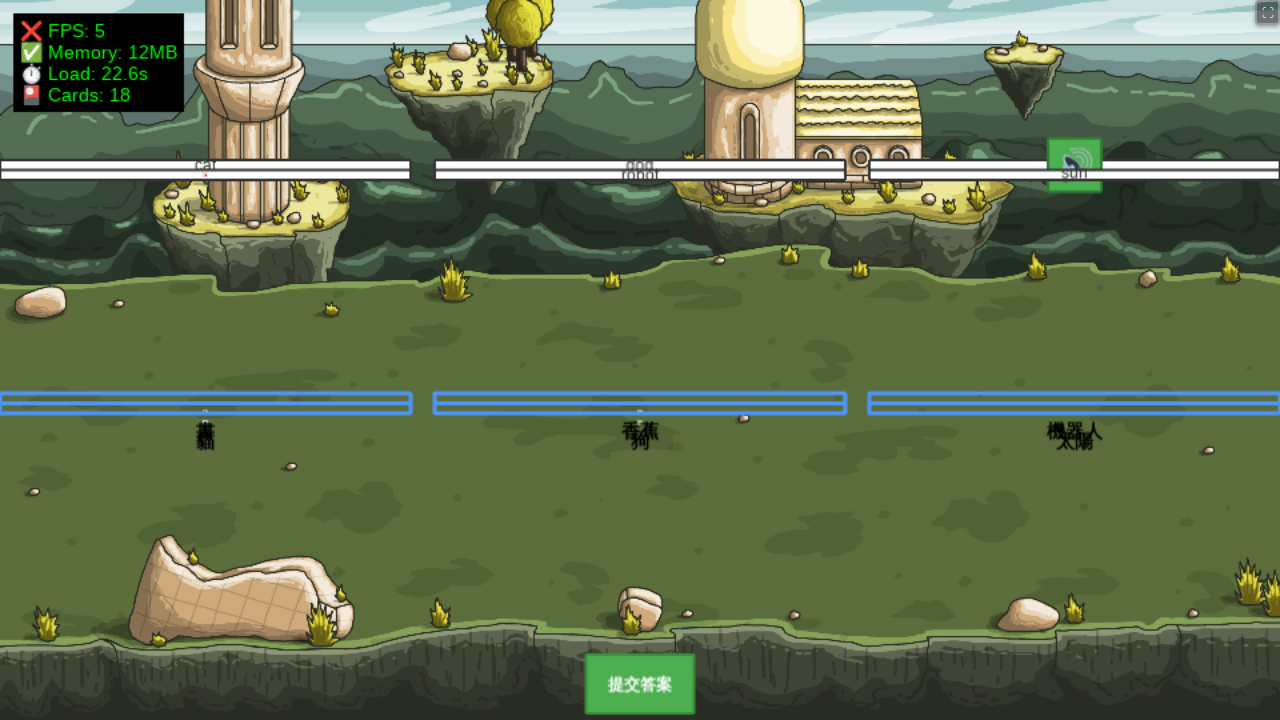

Body element is visible, game layout rendered correctly
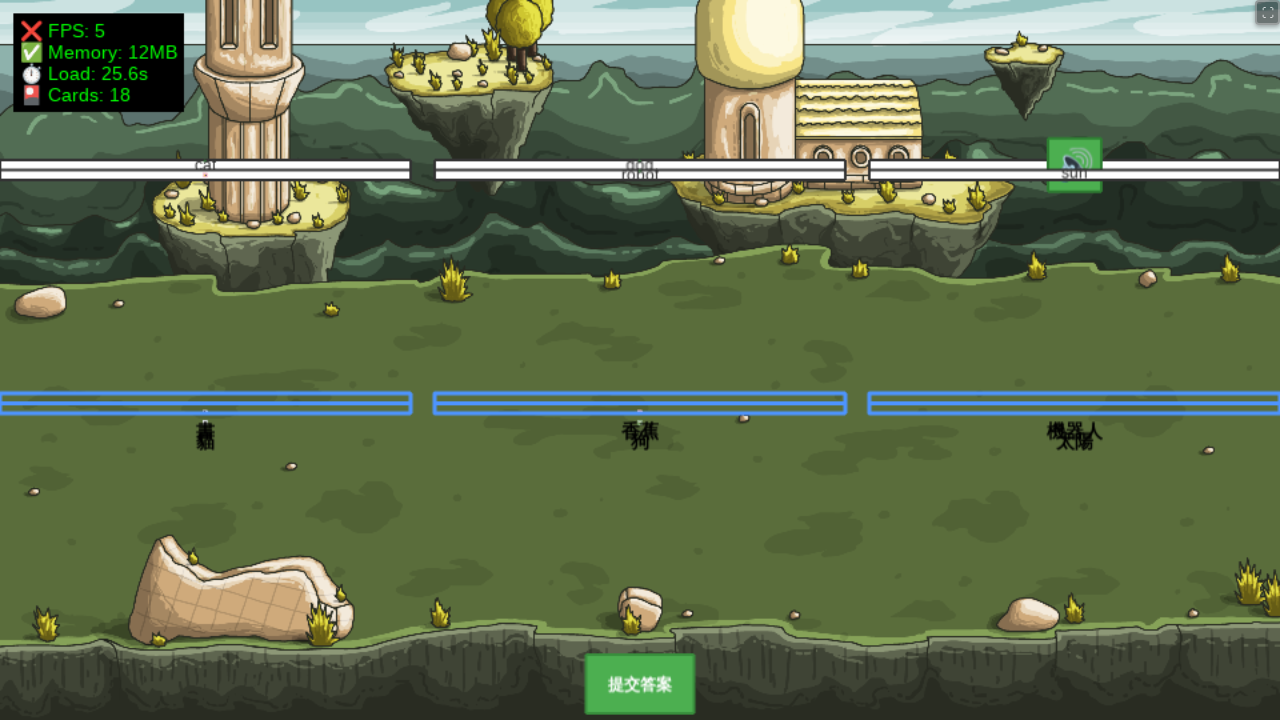

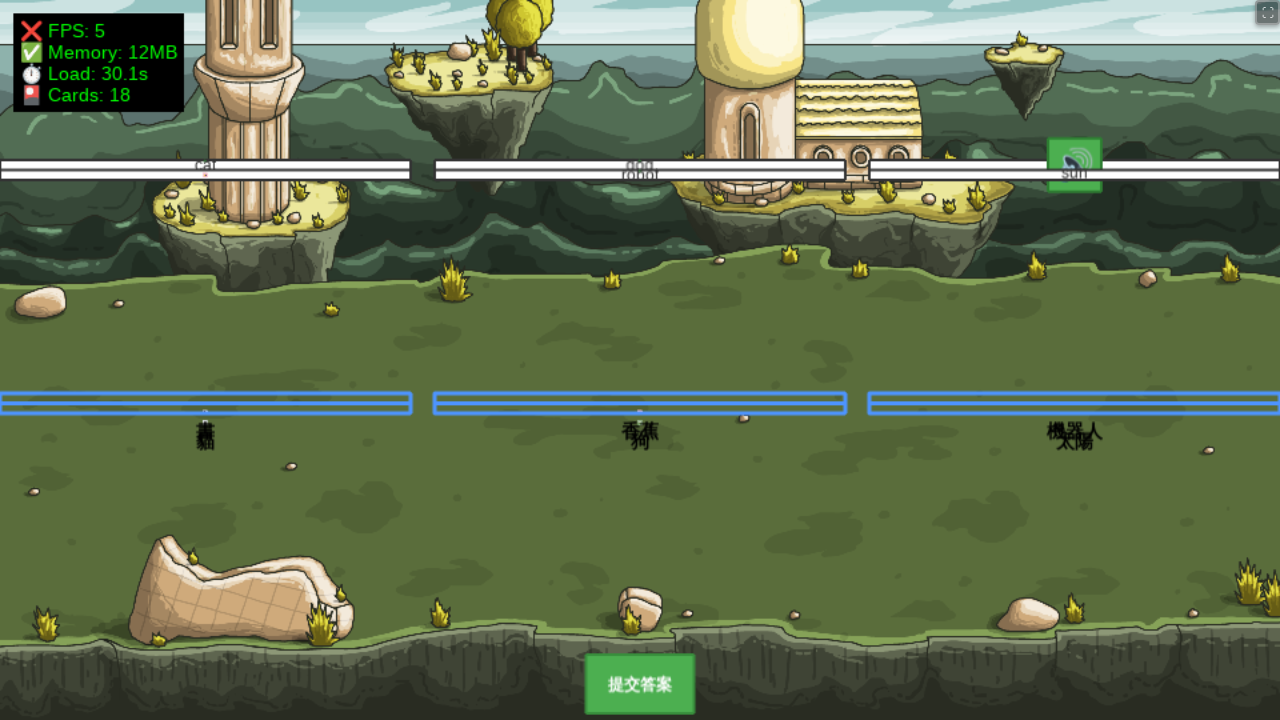